Navigates to the DemoQA selectable page, scrolls down to view the selectable list, maximizes the window, and verifies the selectable list items are present on the page.

Starting URL: https://demoqa.com/selectable

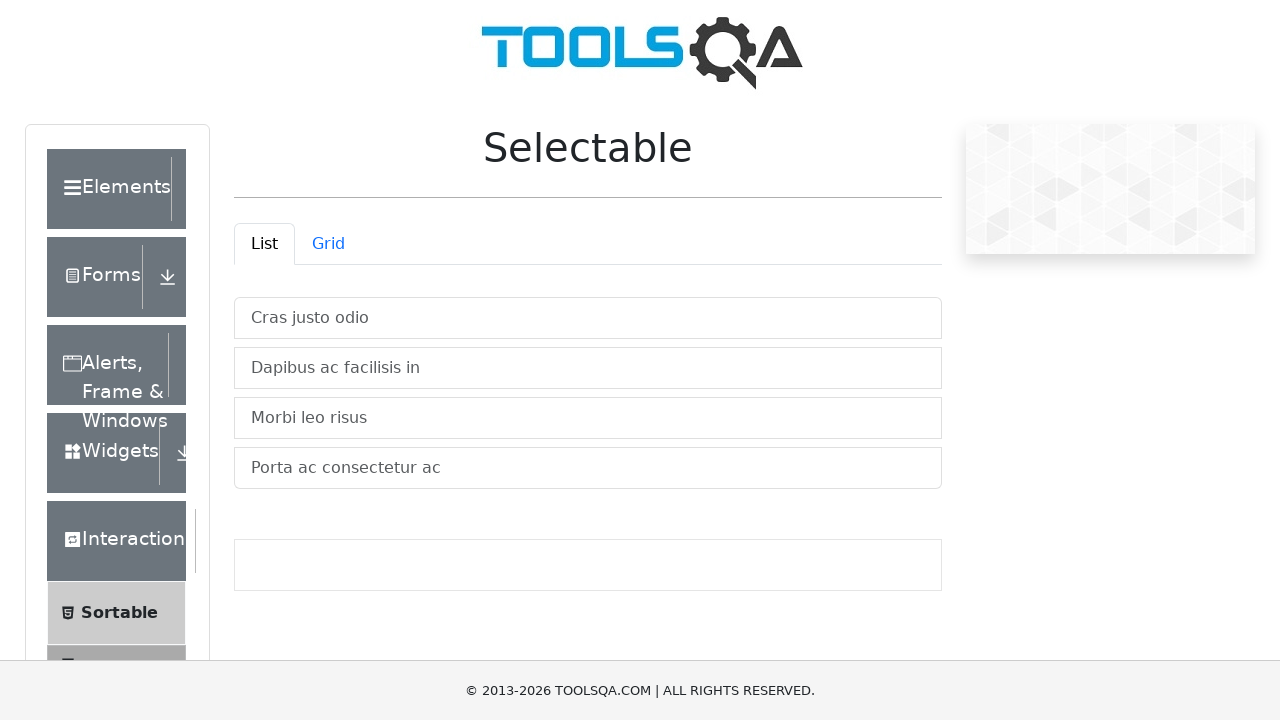

Navigated to DemoQA selectable page
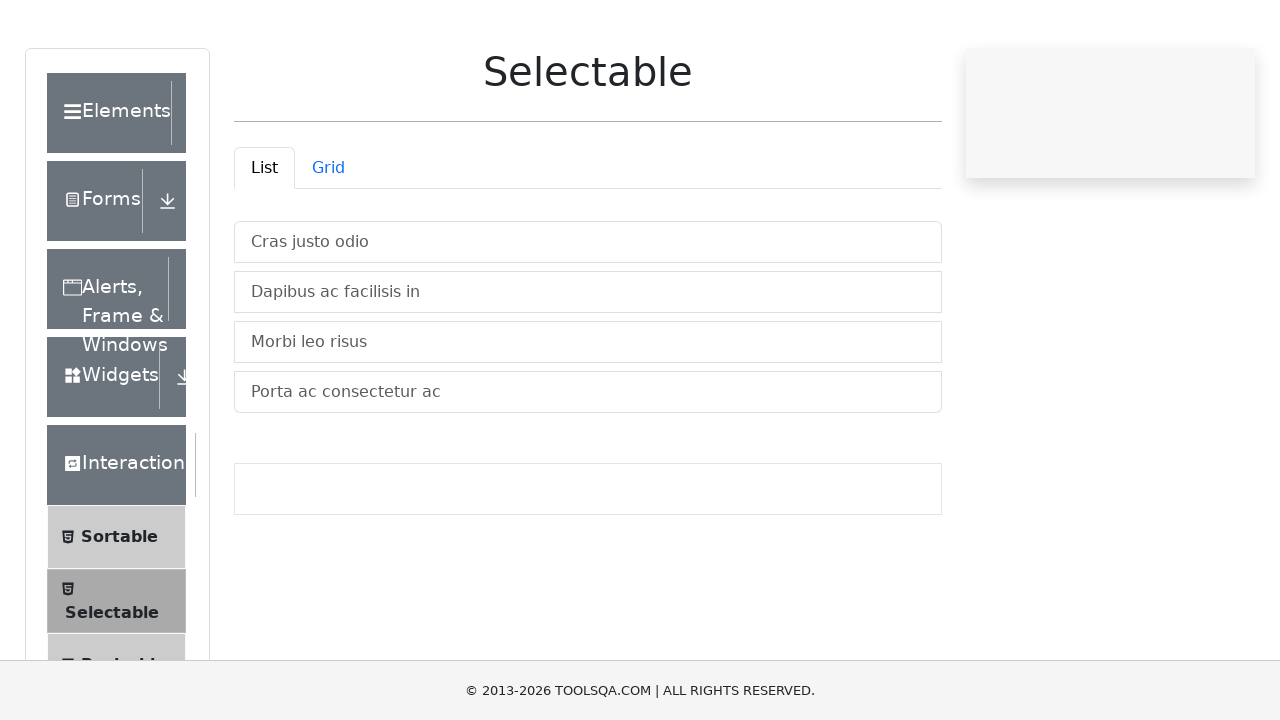

Scrolled down 700px to view selectable elements
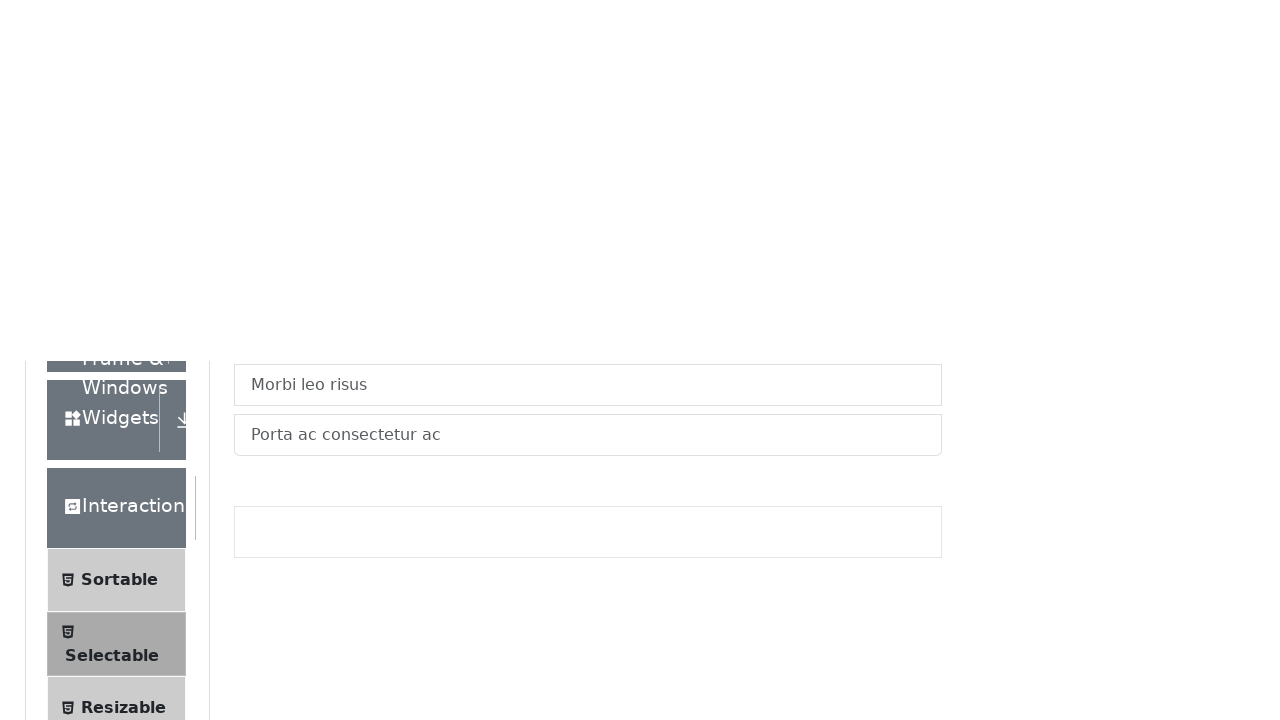

Selectable list items loaded and visible
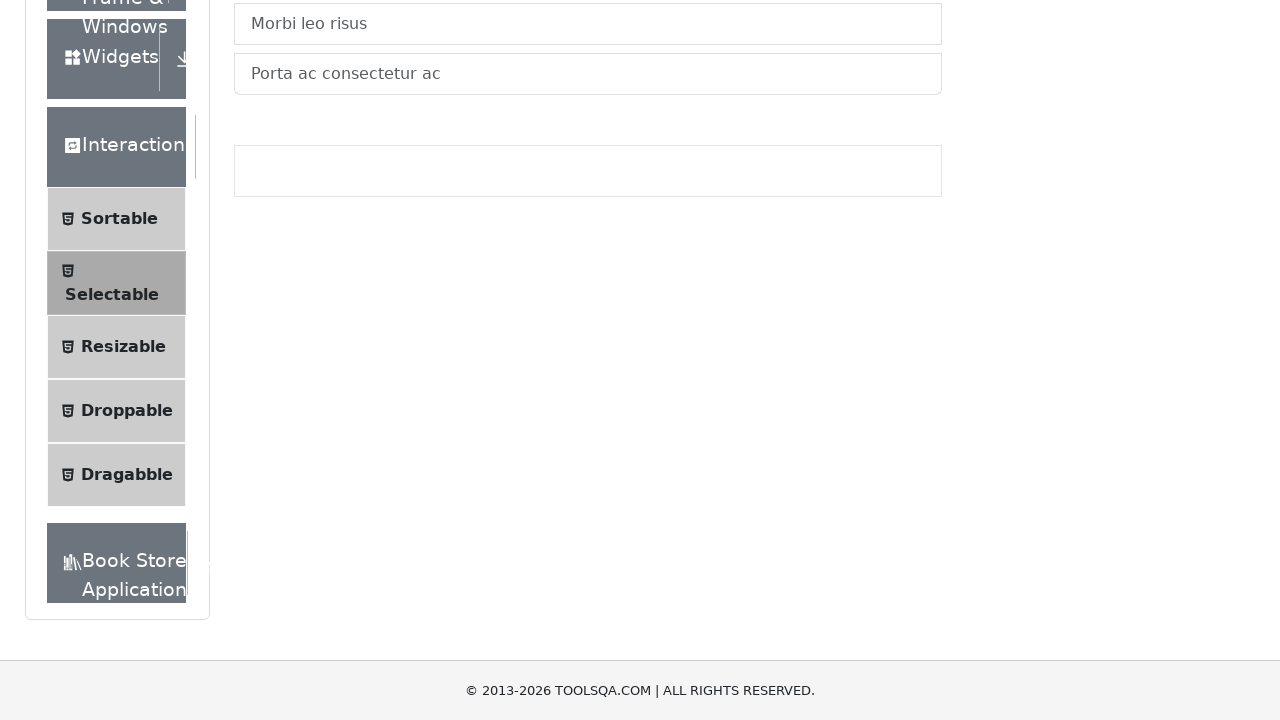

Located selectable list items
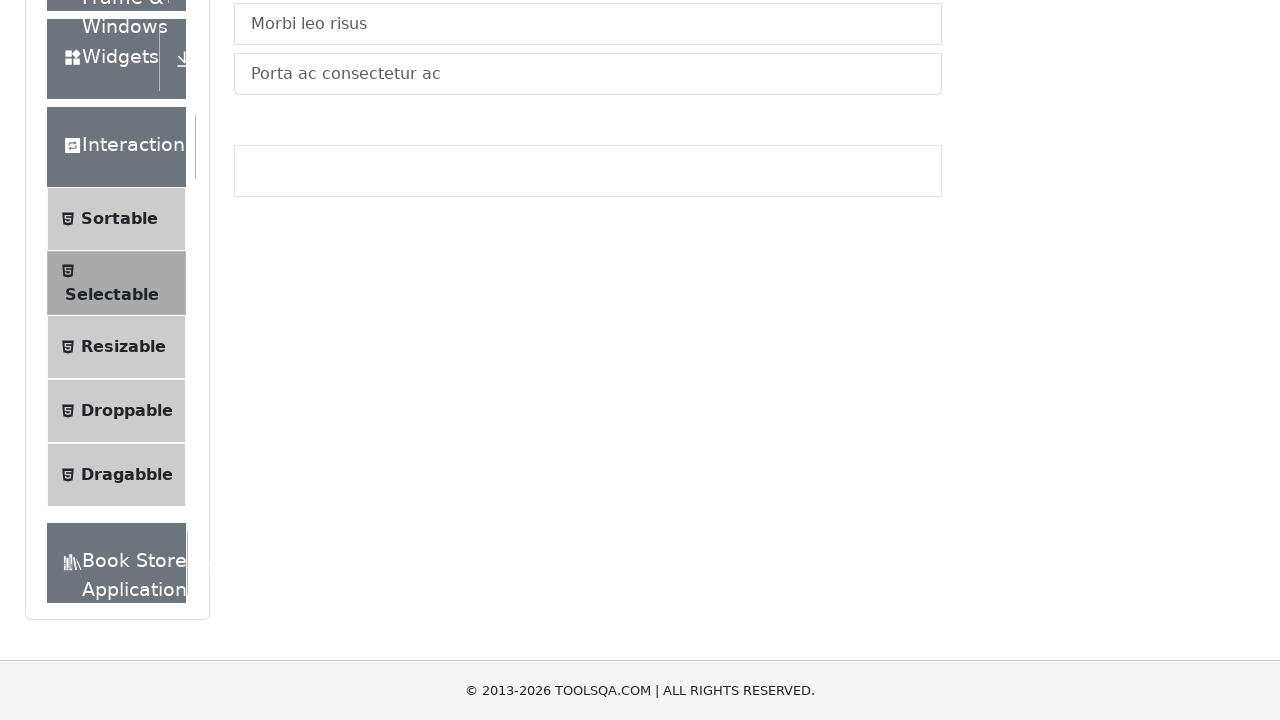

First selectable list item confirmed visible
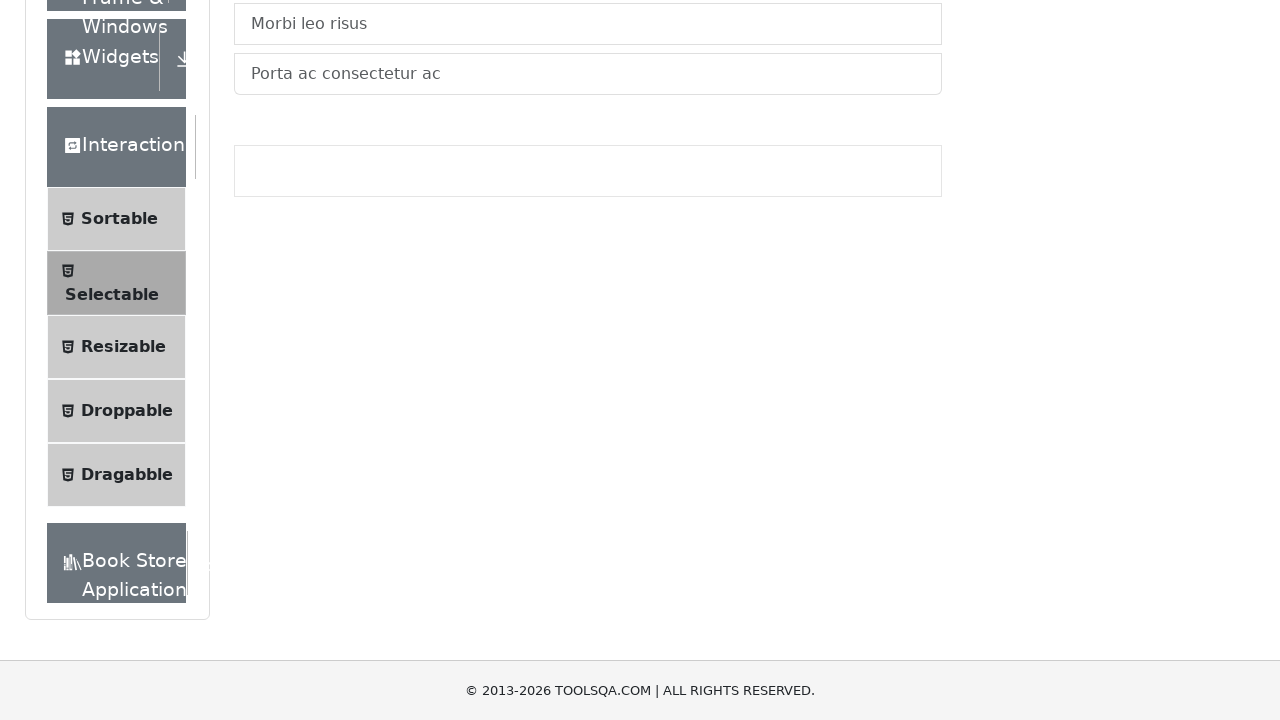

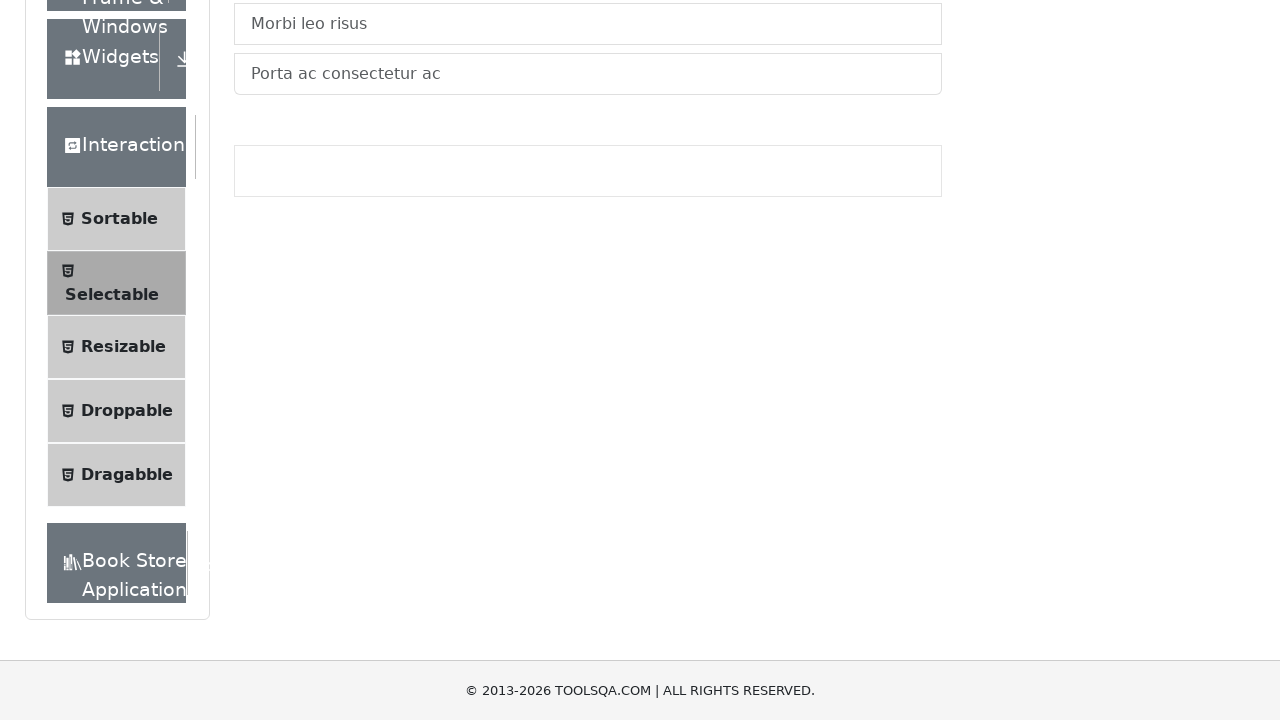